Tests a math-based form by reading two numbers from the page, calculating their sum, selecting the result from a dropdown menu, and submitting the form.

Starting URL: http://suninjuly.github.io/selects1.html

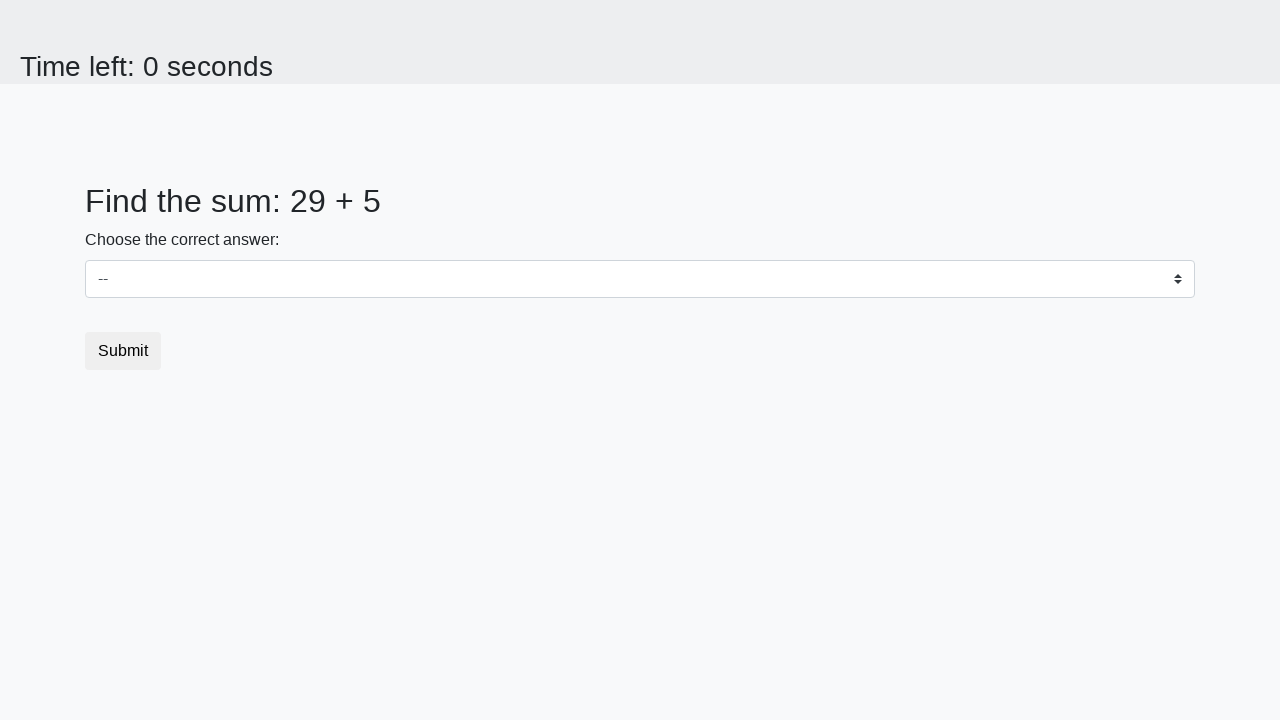

Read first number from #num1 element
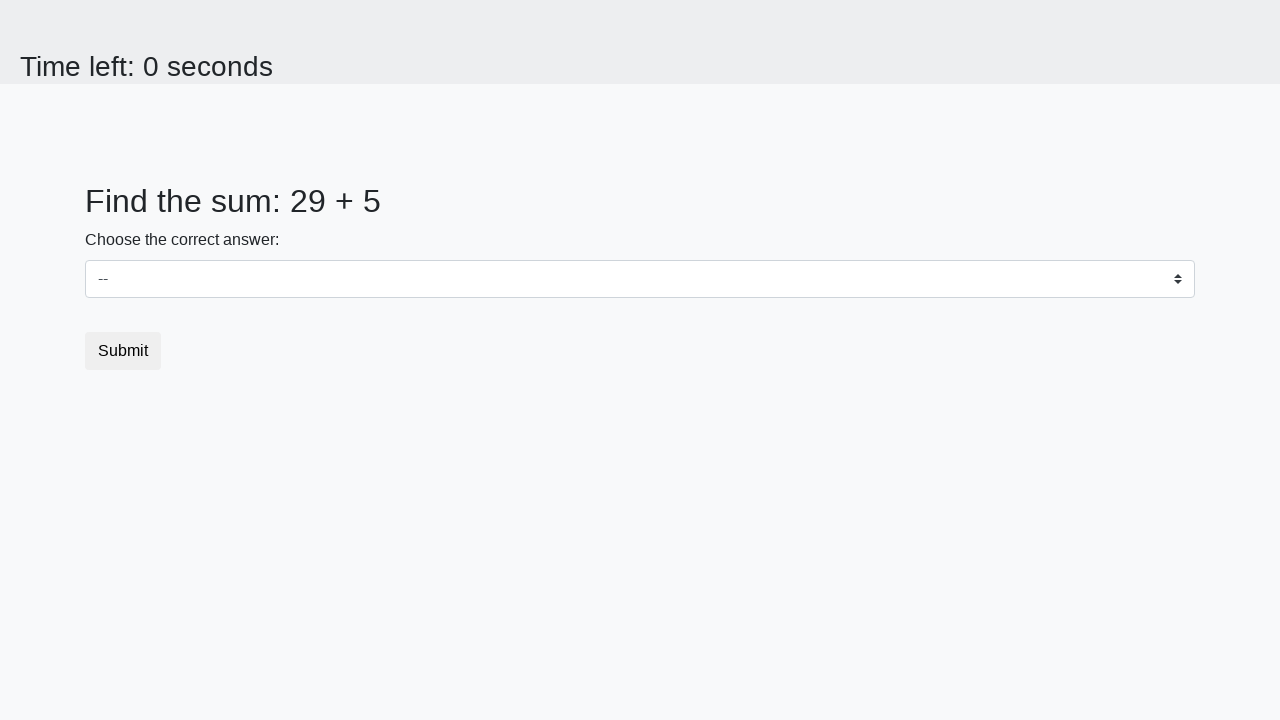

Read second number from #num2 element
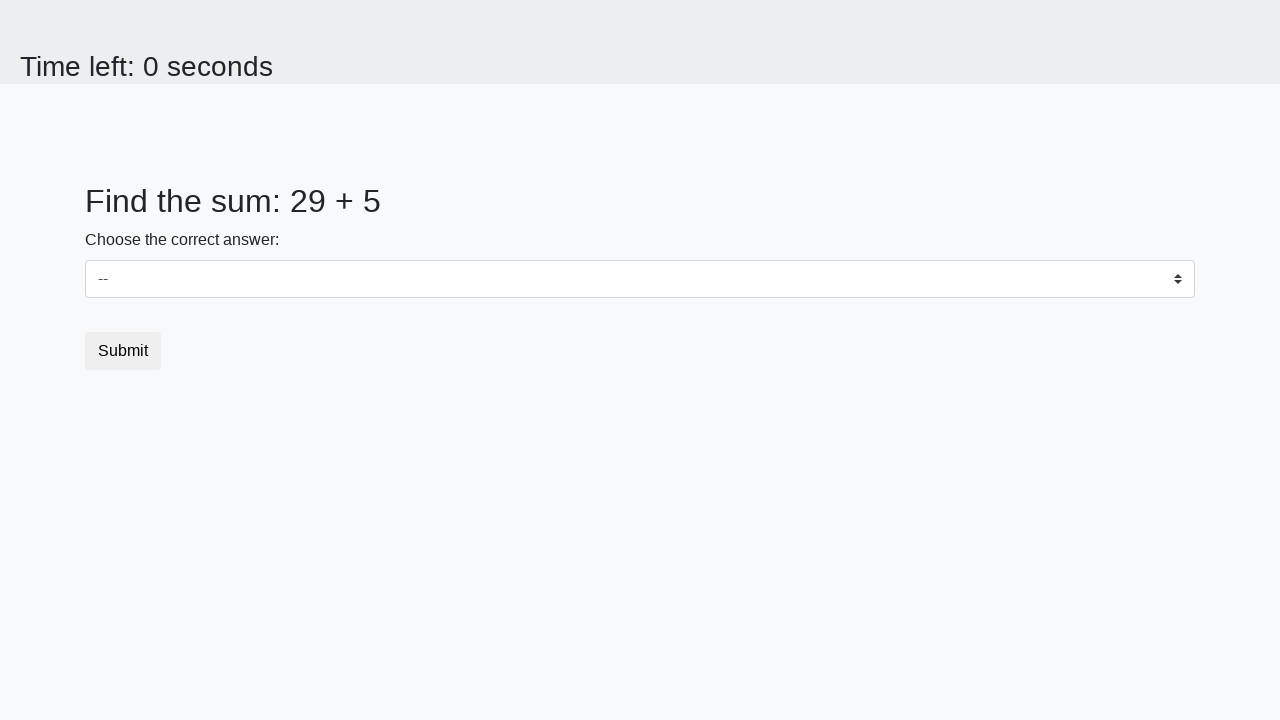

Calculated sum: 29 + 5 = 34
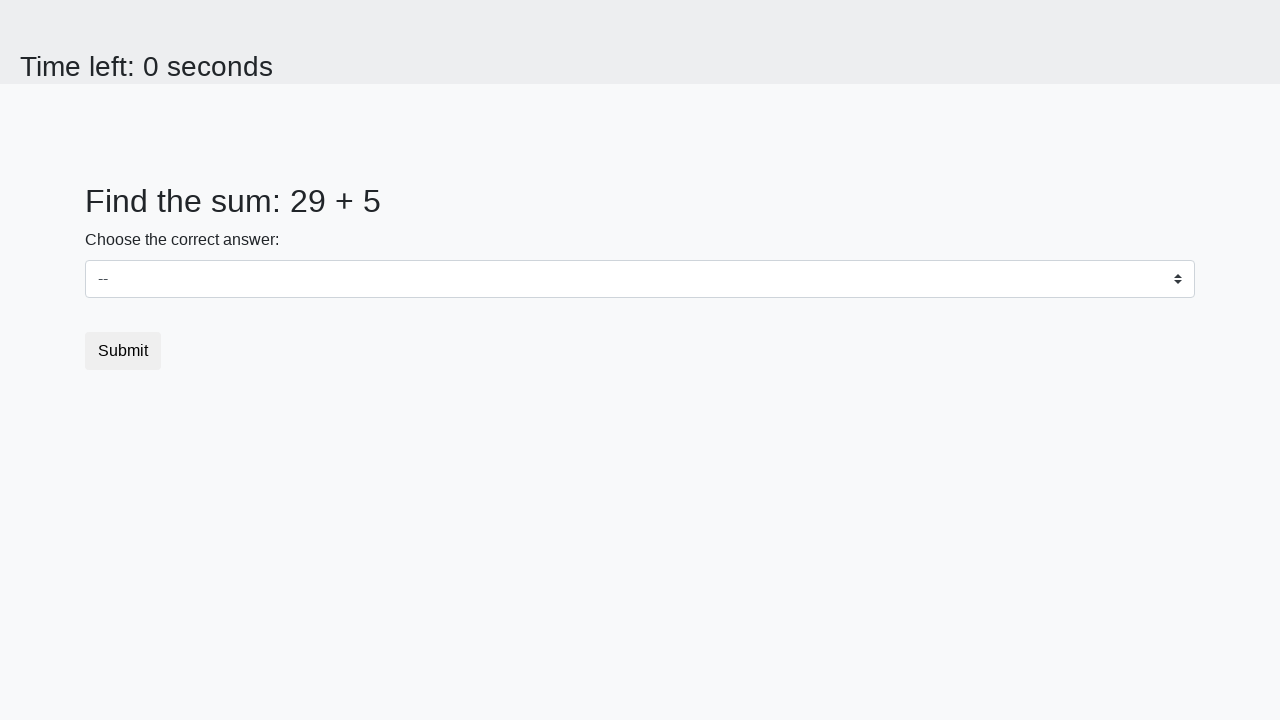

Selected 34 from dropdown menu on select
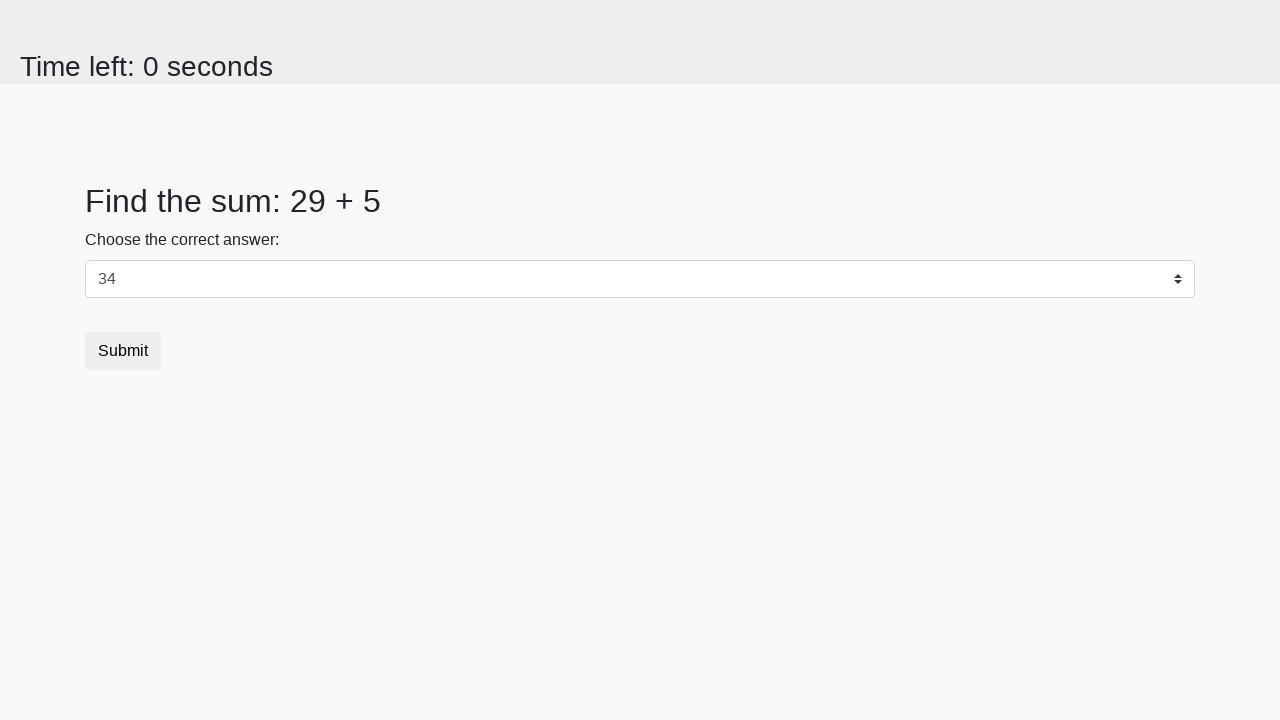

Clicked submit button at (123, 351) on button.btn
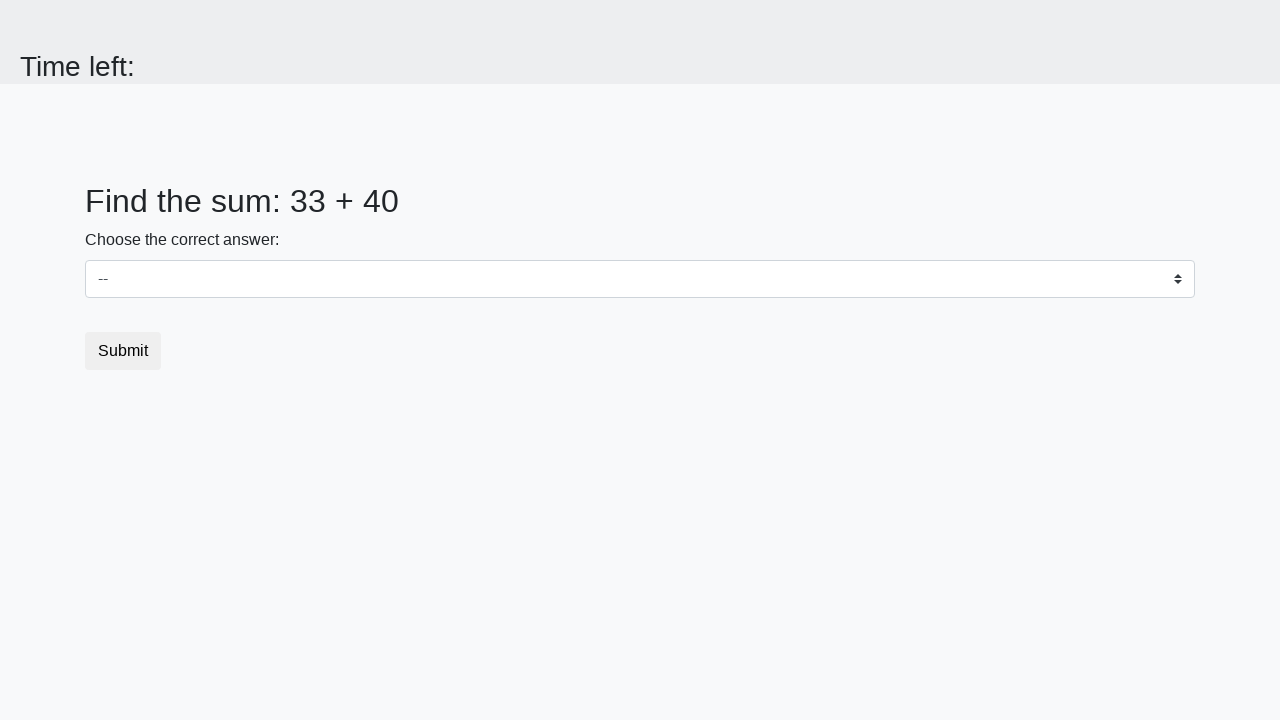

Waited for page response
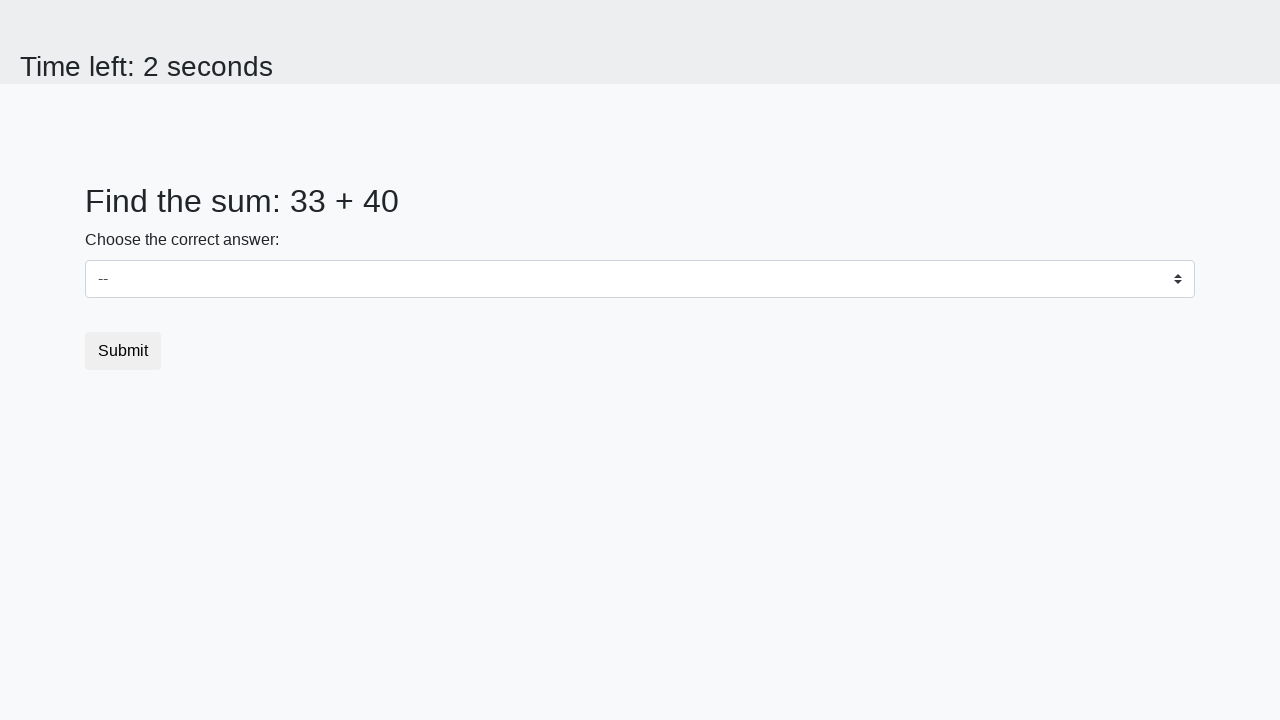

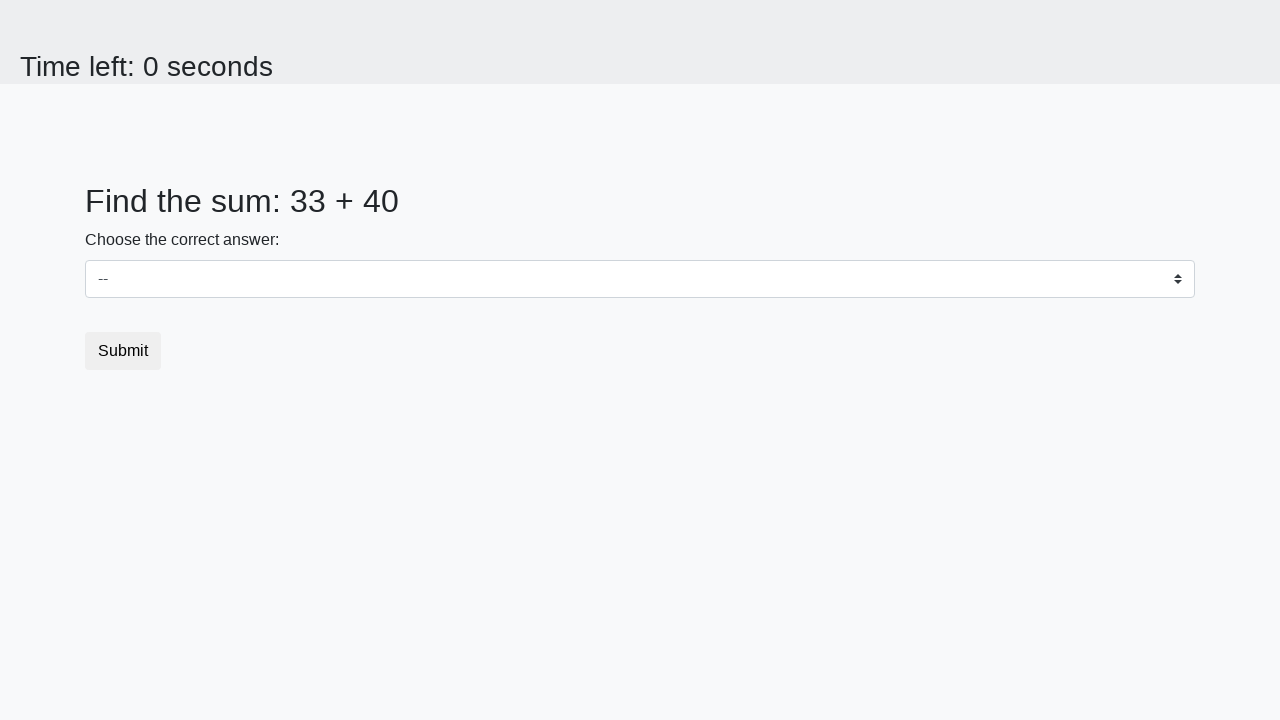